Comprehensive UI test of a demo page that tests text input, hover menus, button clicks, sliders, select dropdowns, iFrames, radio buttons, checkboxes, and link verification.

Starting URL: https://seleniumbase.io/demo_page

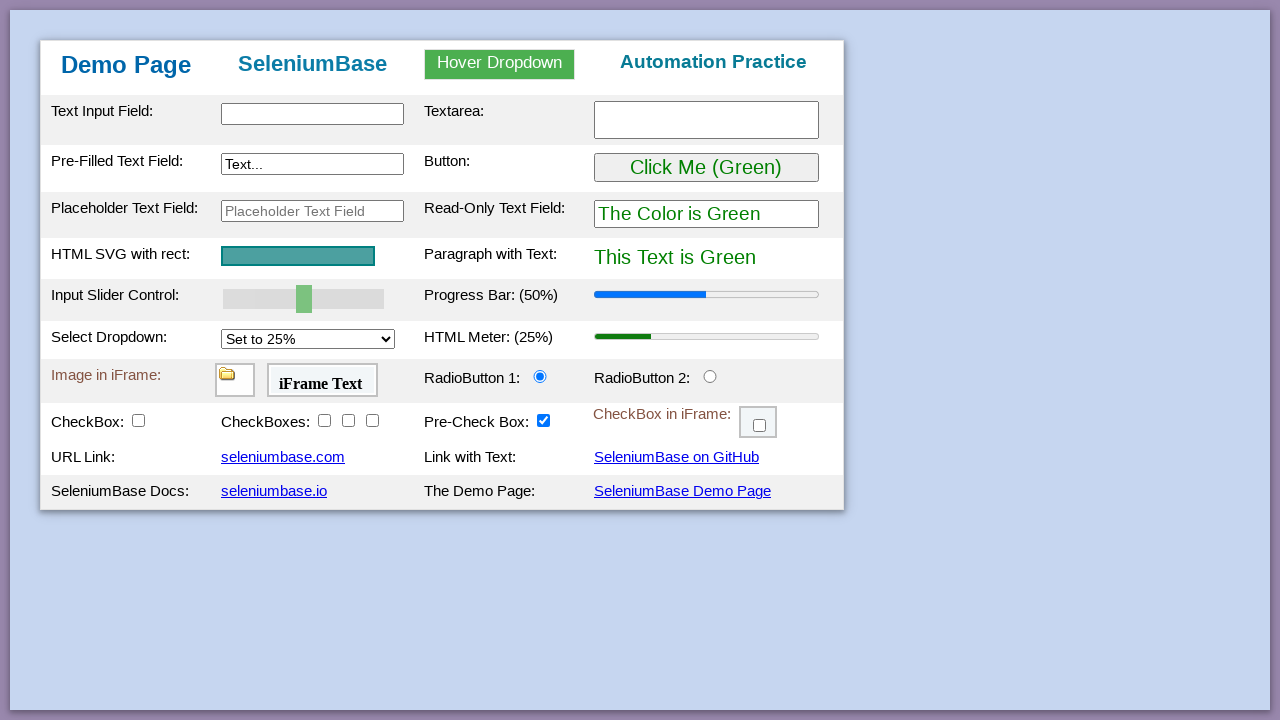

Filled text input field with 'This is Automated' on #myTextInput
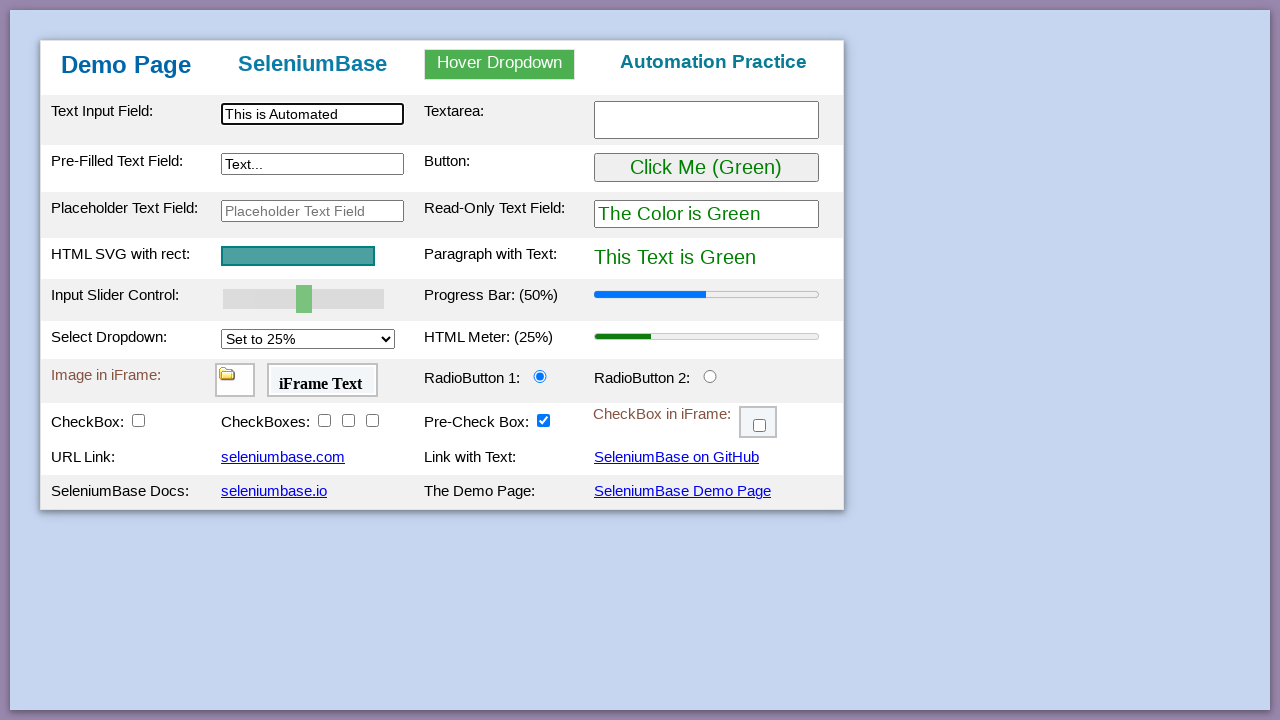

Filled textarea with 'Testing Time!' on textarea.area1
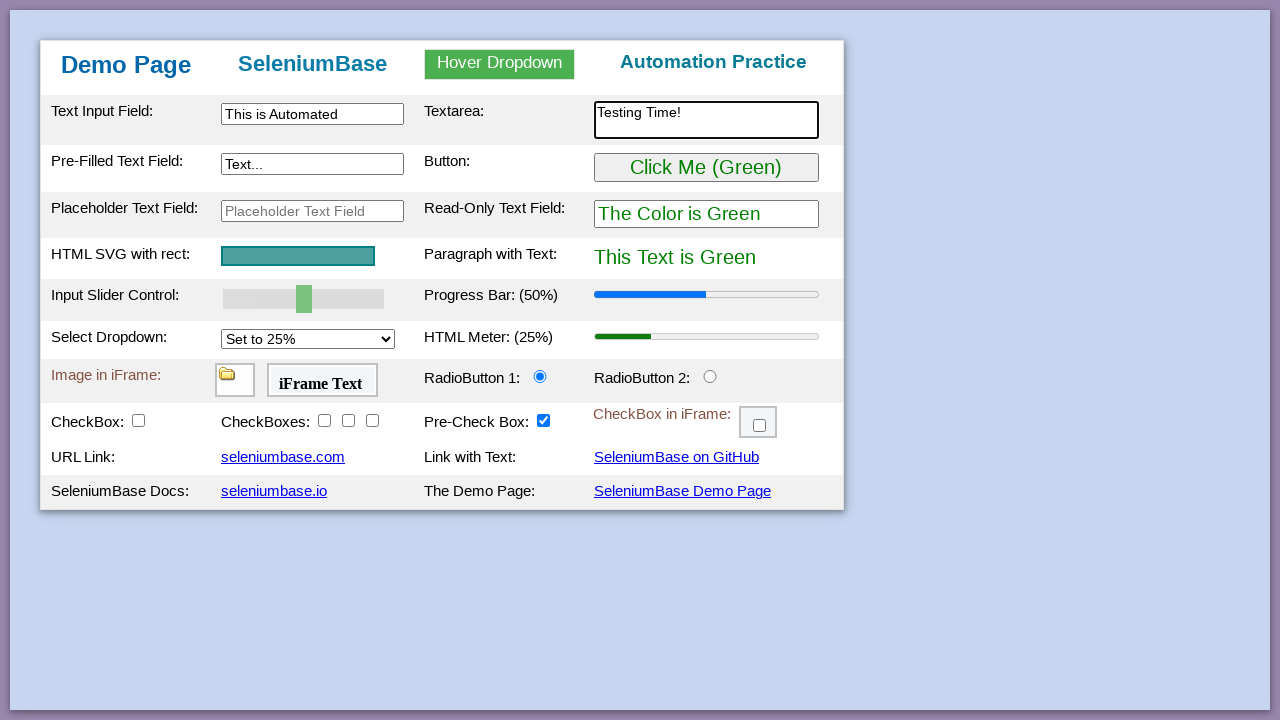

Filled preText2 input with 'Typing Text!' on [name="preText2"]
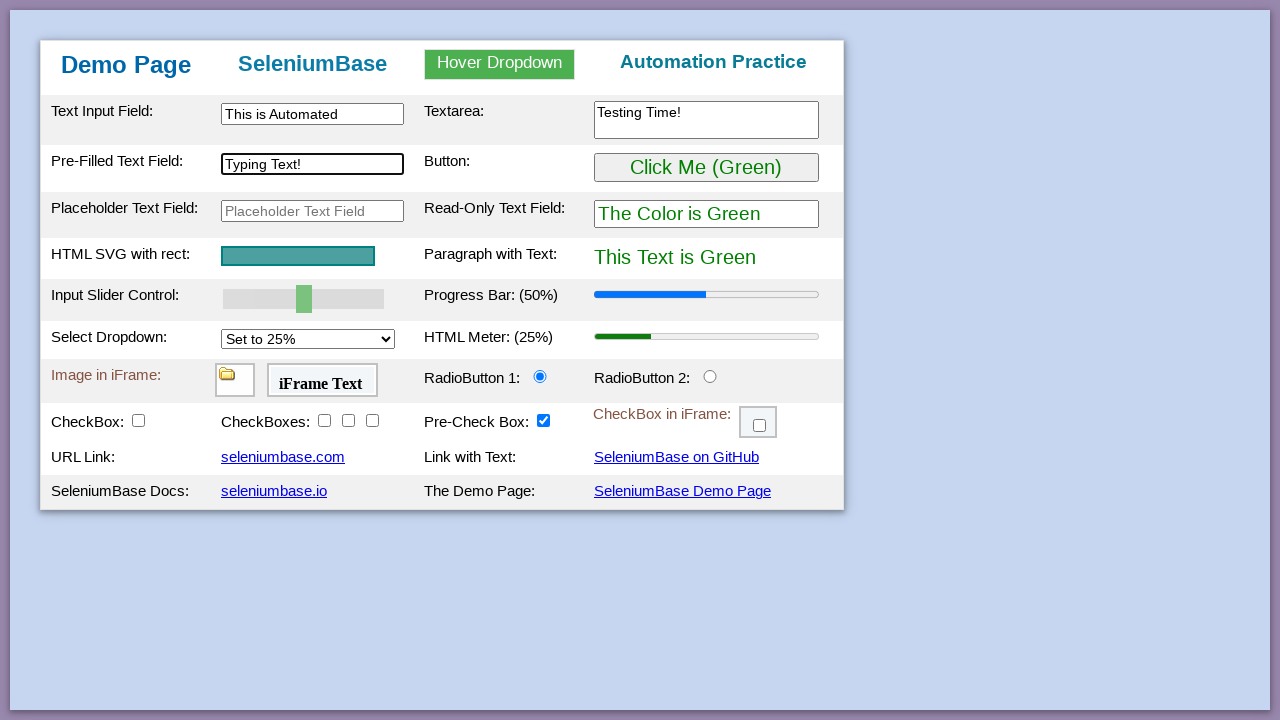

Hovered over dropdown menu at (500, 64) on #myDropdown
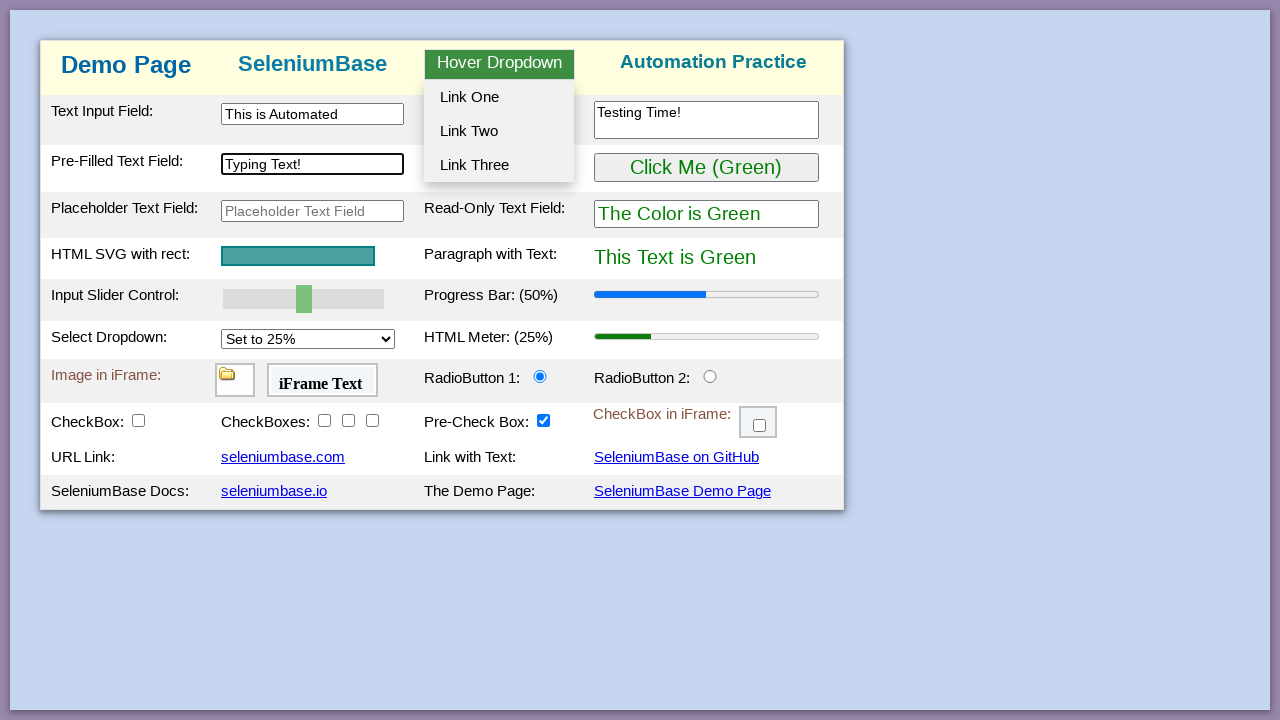

Clicked dropdown option 2 at (499, 131) on #dropOption2
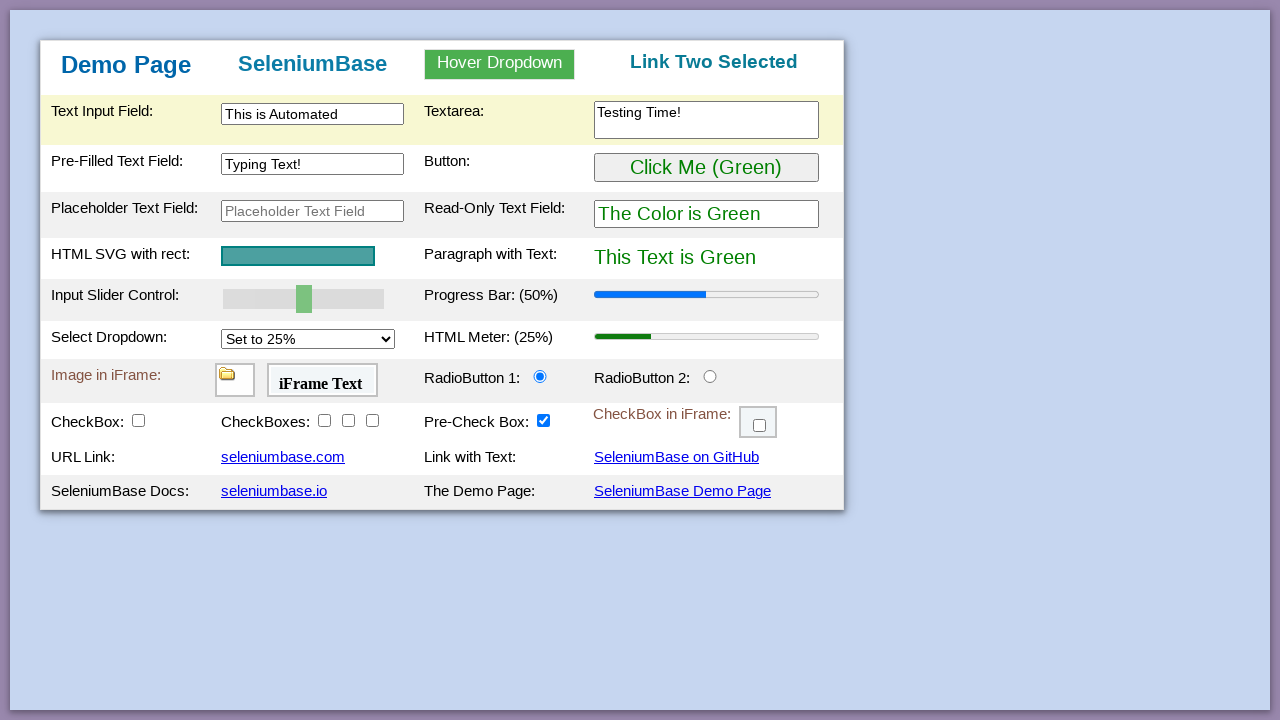

Clicked button to change text at (706, 168) on #myButton
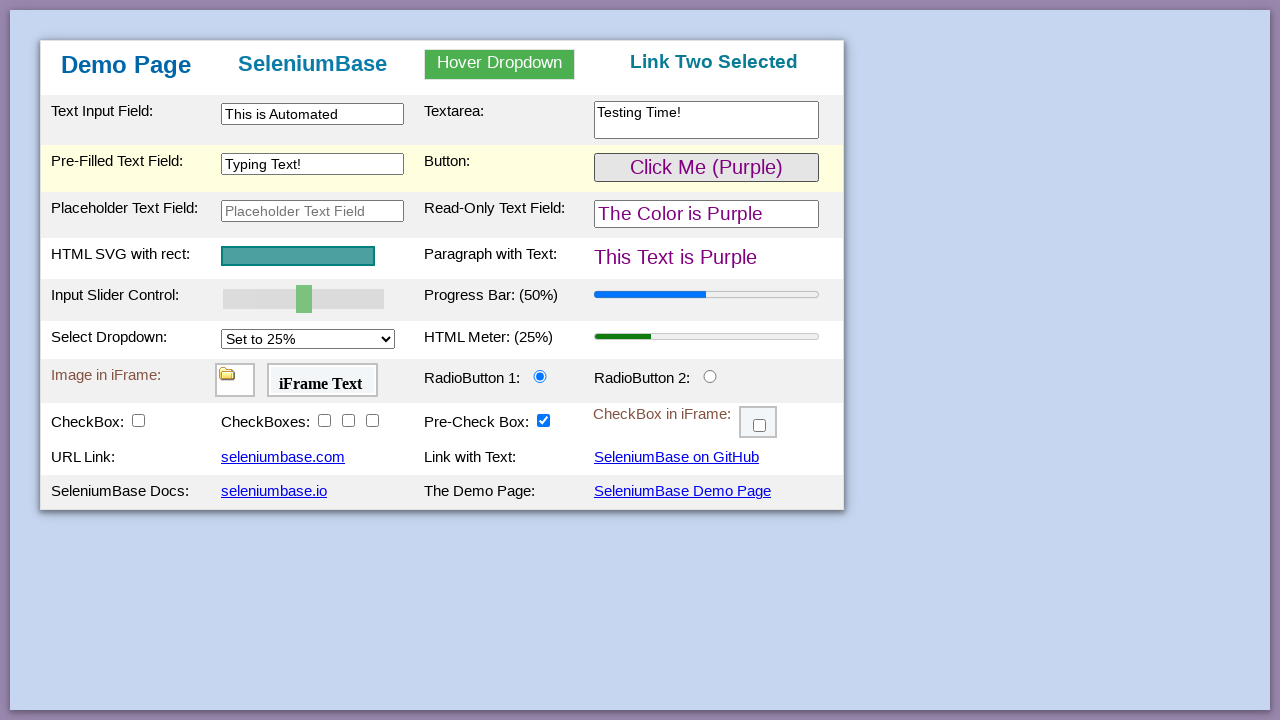

Pressed right arrow key on slider on #myslider
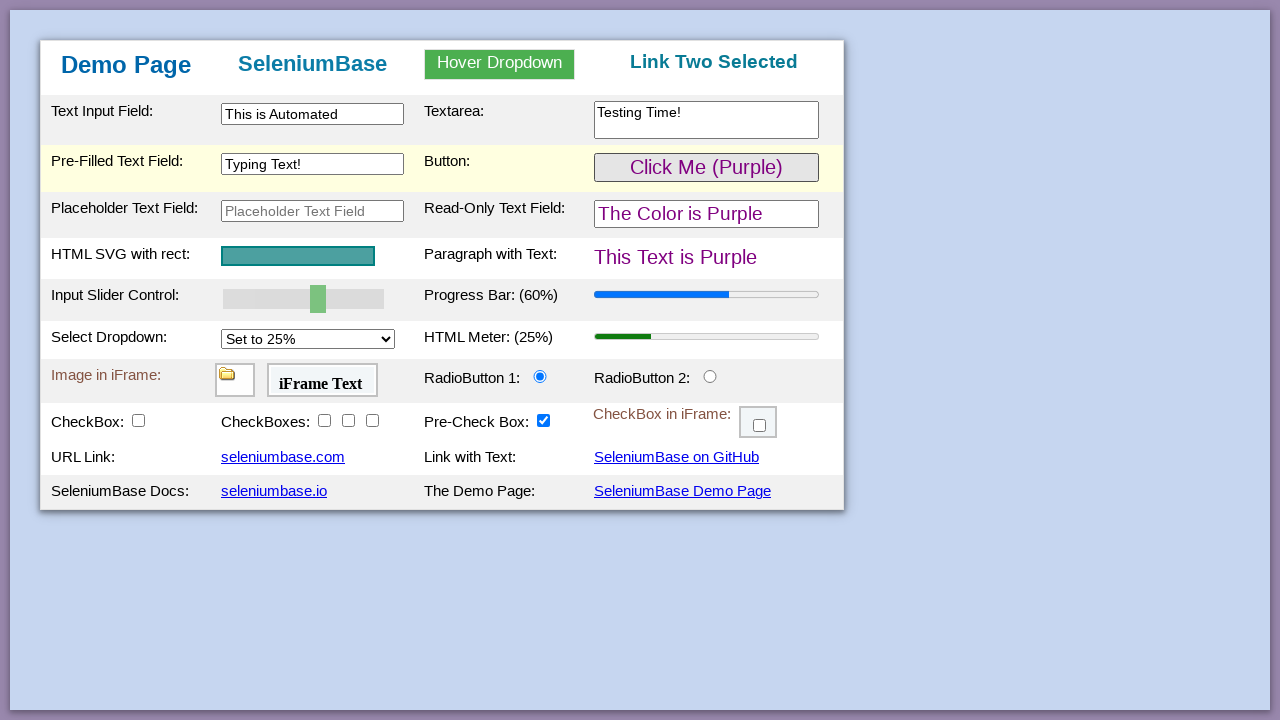

Pressed right arrow key on slider on #myslider
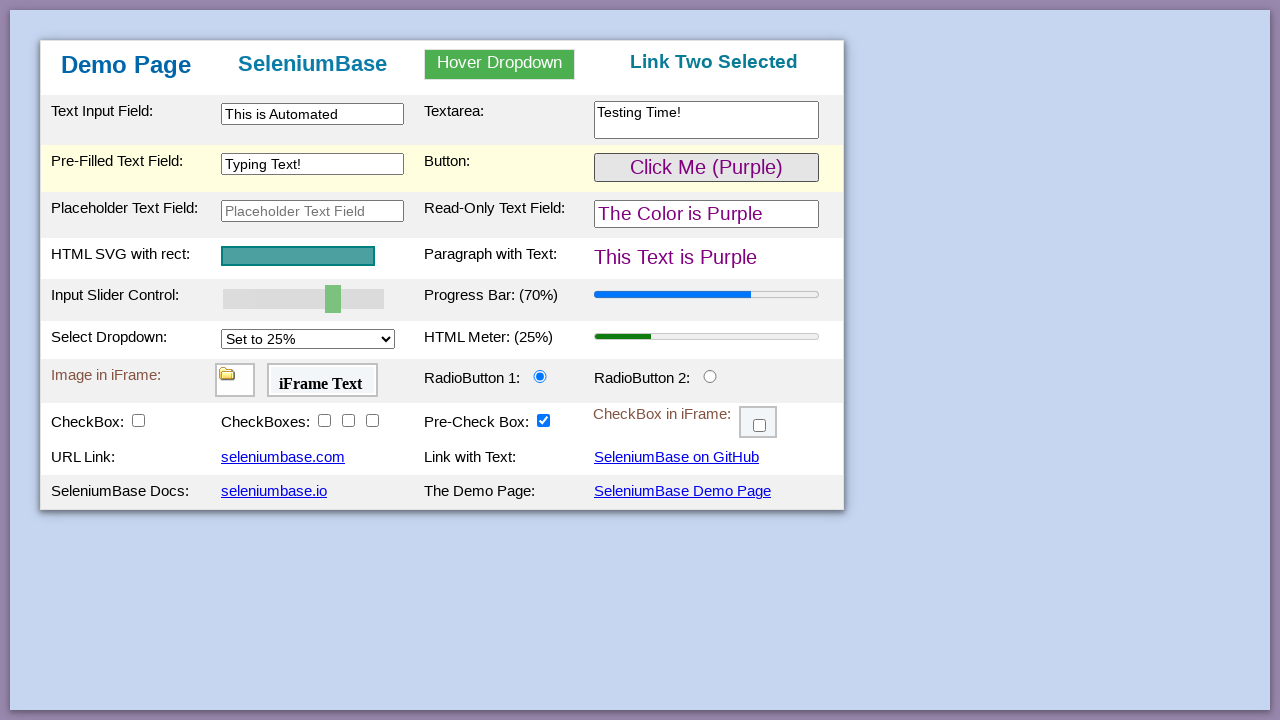

Pressed right arrow key on slider on #myslider
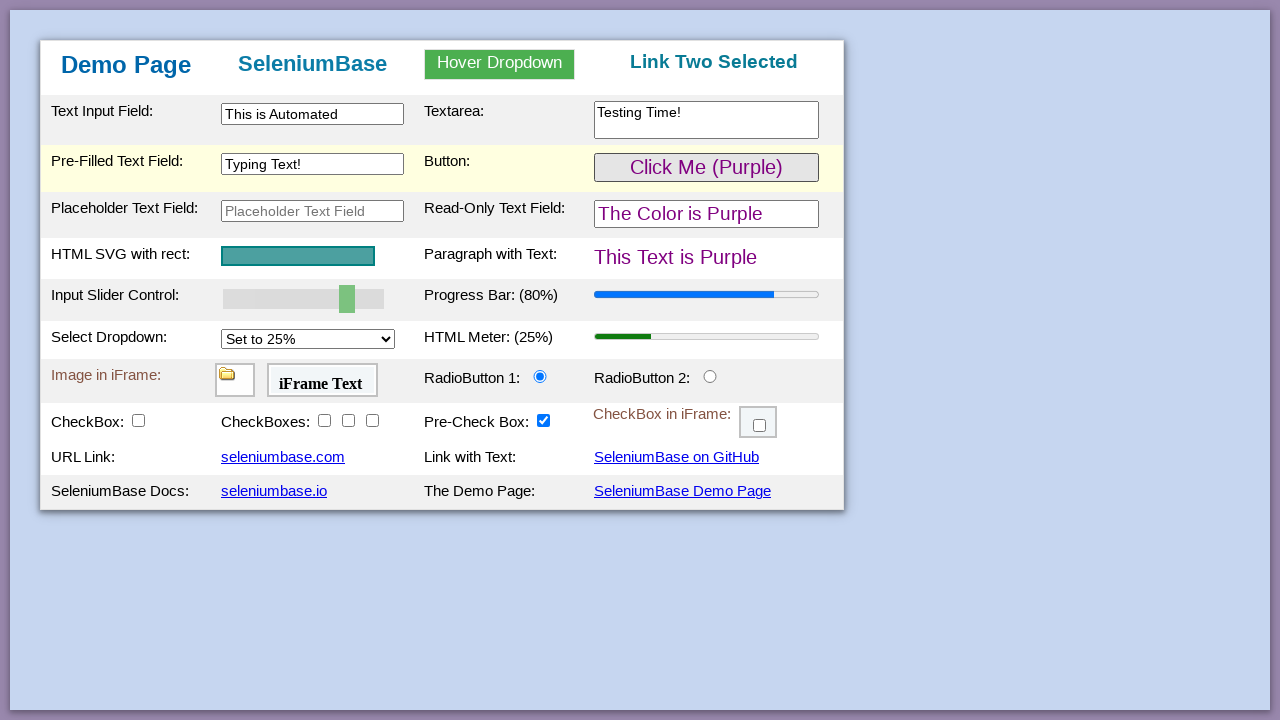

Pressed right arrow key on slider on #myslider
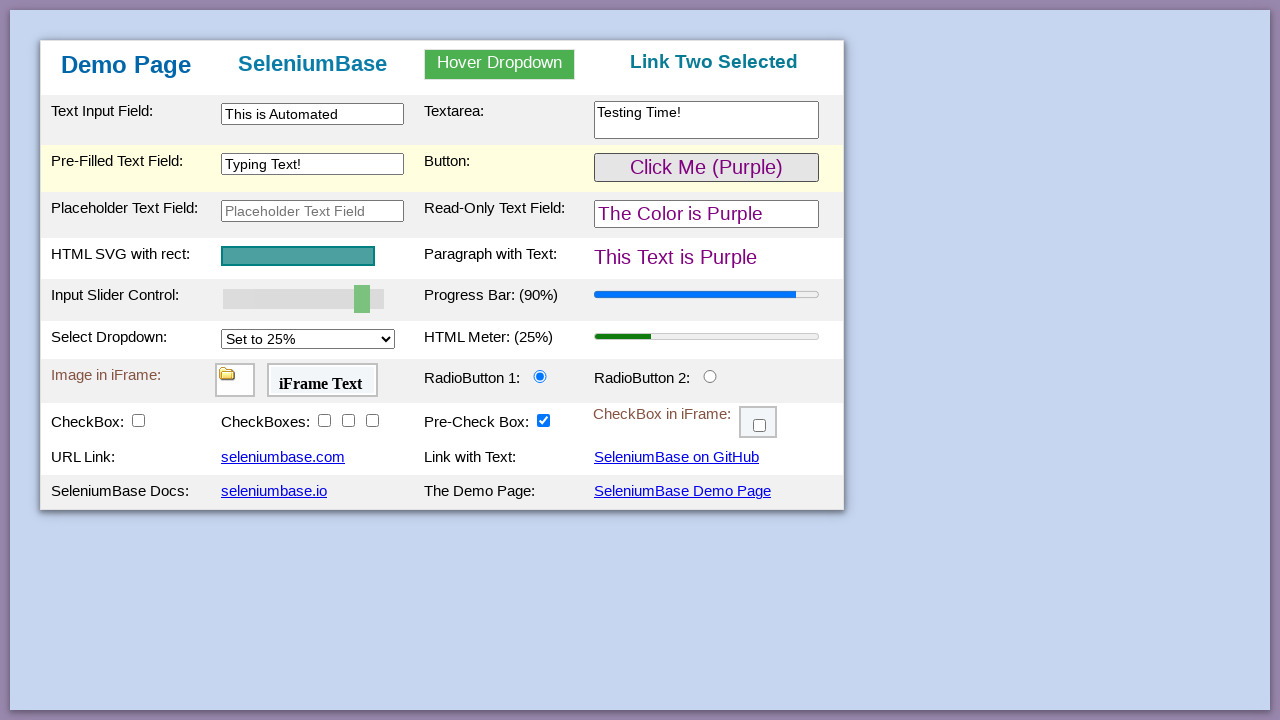

Pressed right arrow key on slider on #myslider
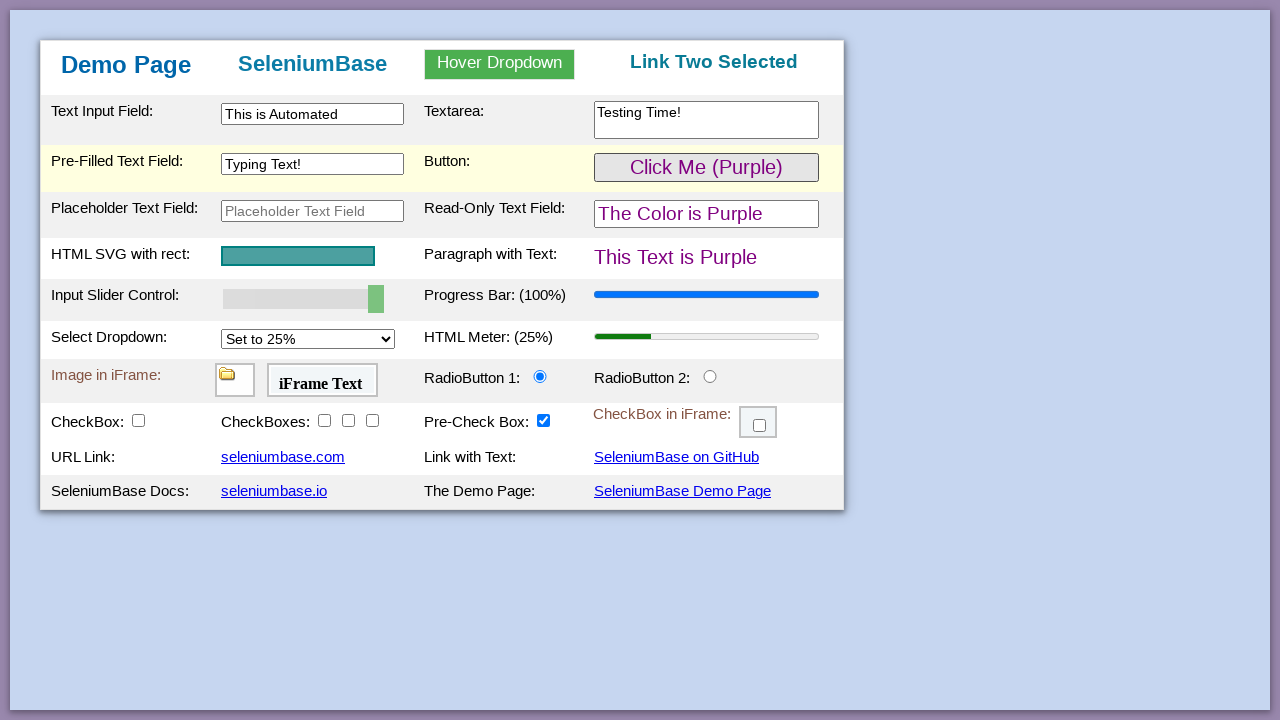

Selected '75%' option from dropdown on #mySelect
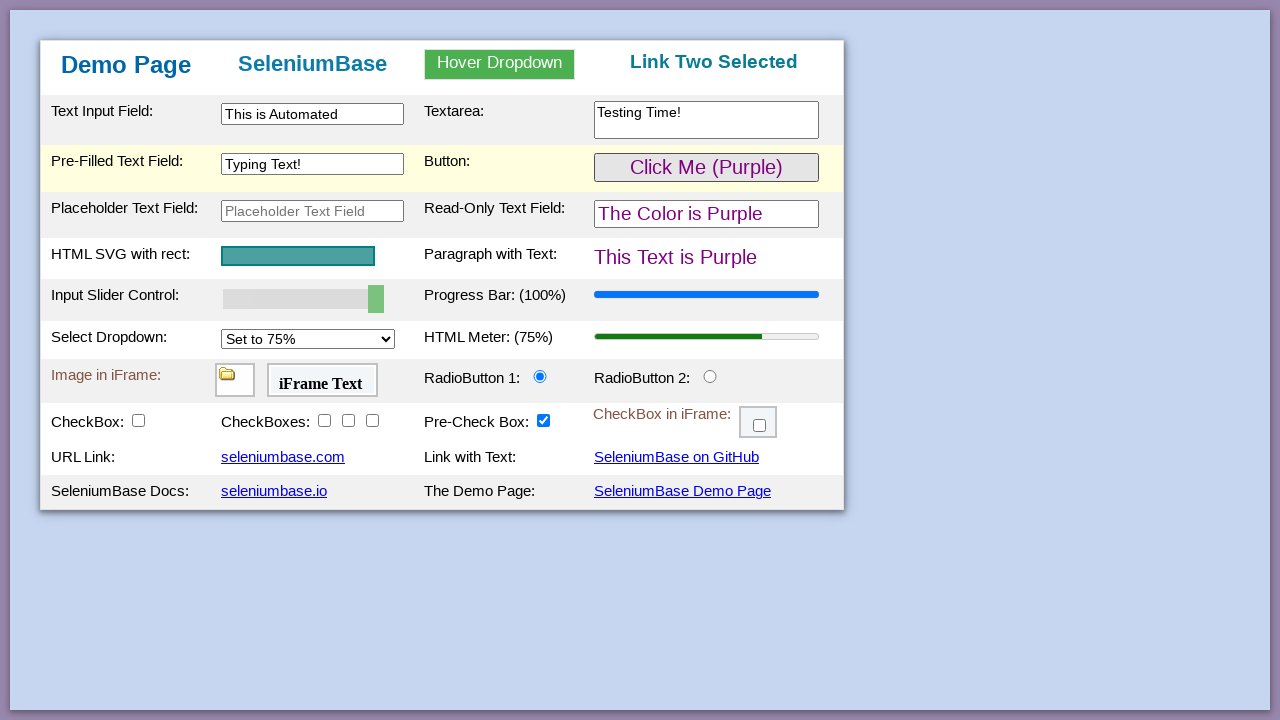

Image in iframe1 is visible
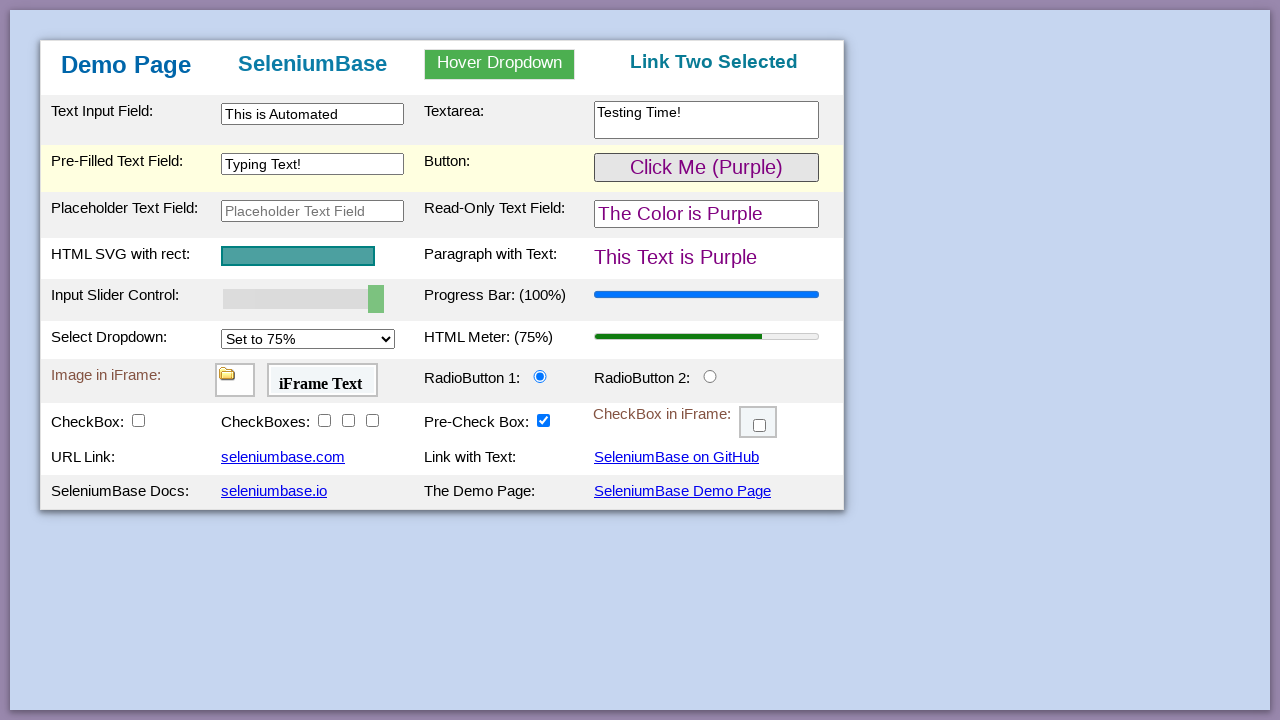

iFrame Text in iframe2 is visible
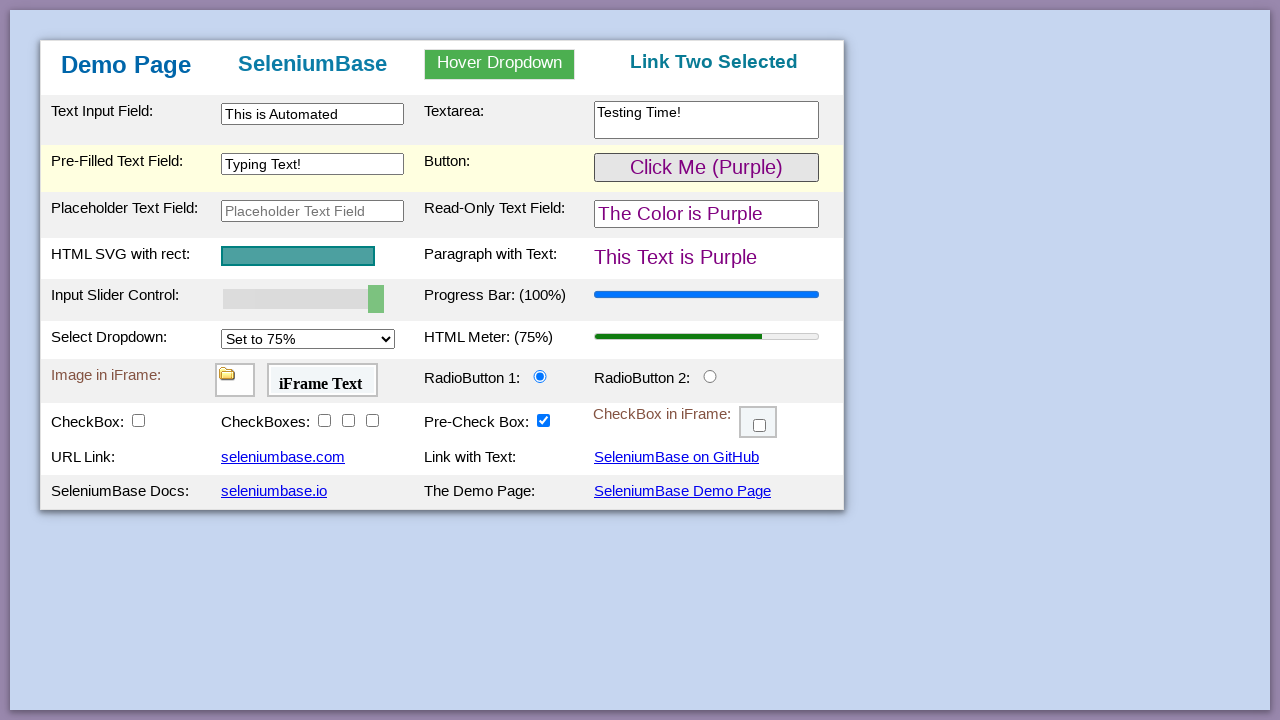

Clicked radio button 2 at (710, 376) on #radioButton2
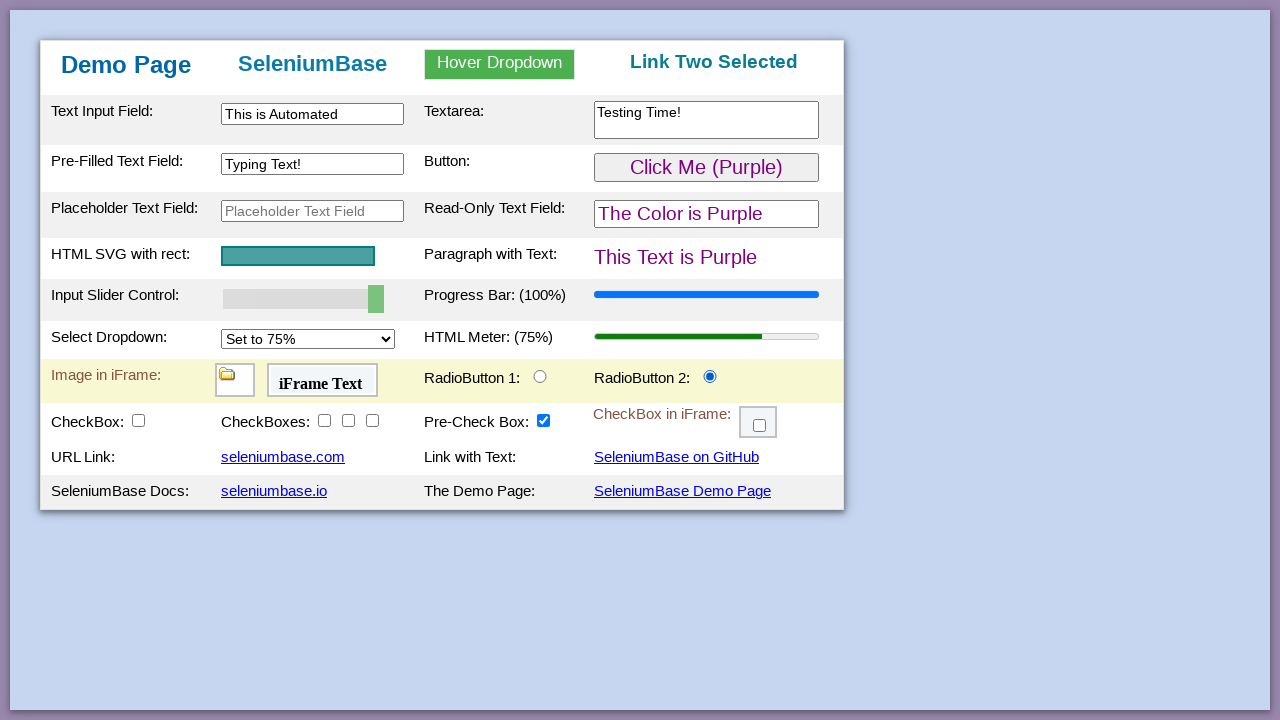

Clicked checkbox 1 at (138, 420) on #checkBox1
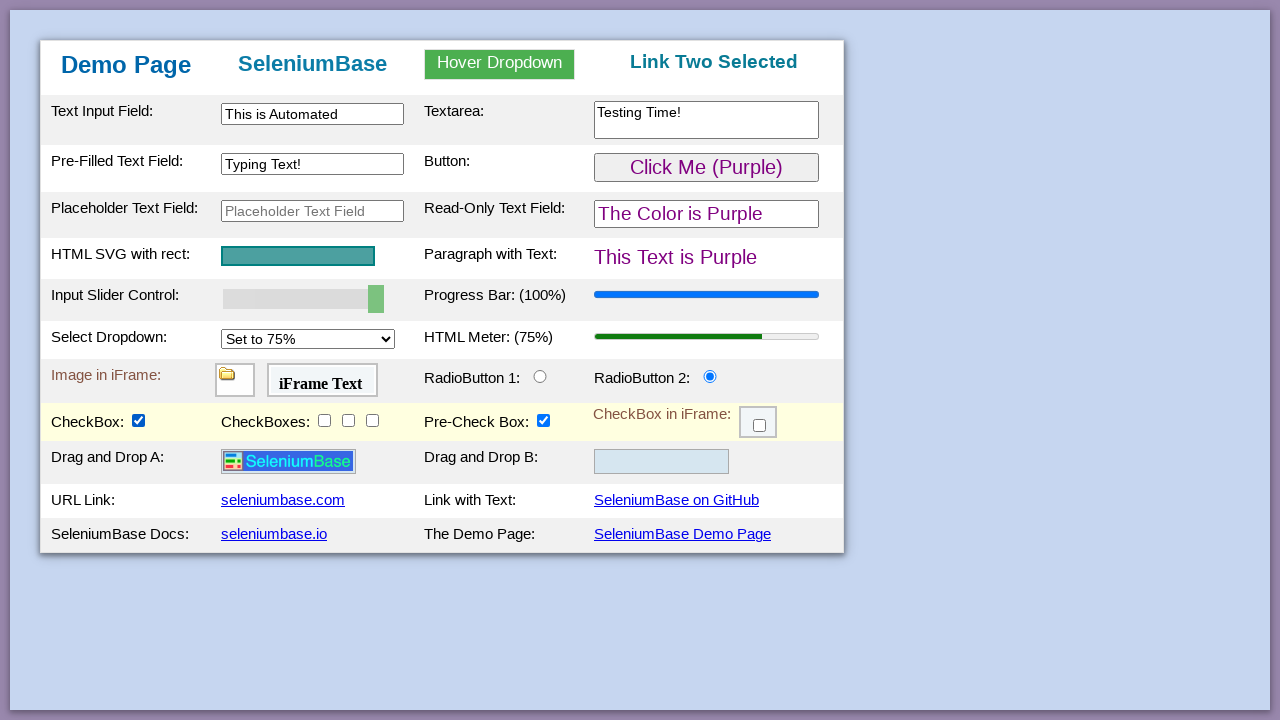

Clicked checkbox 2 at (324, 420) on #checkBox2
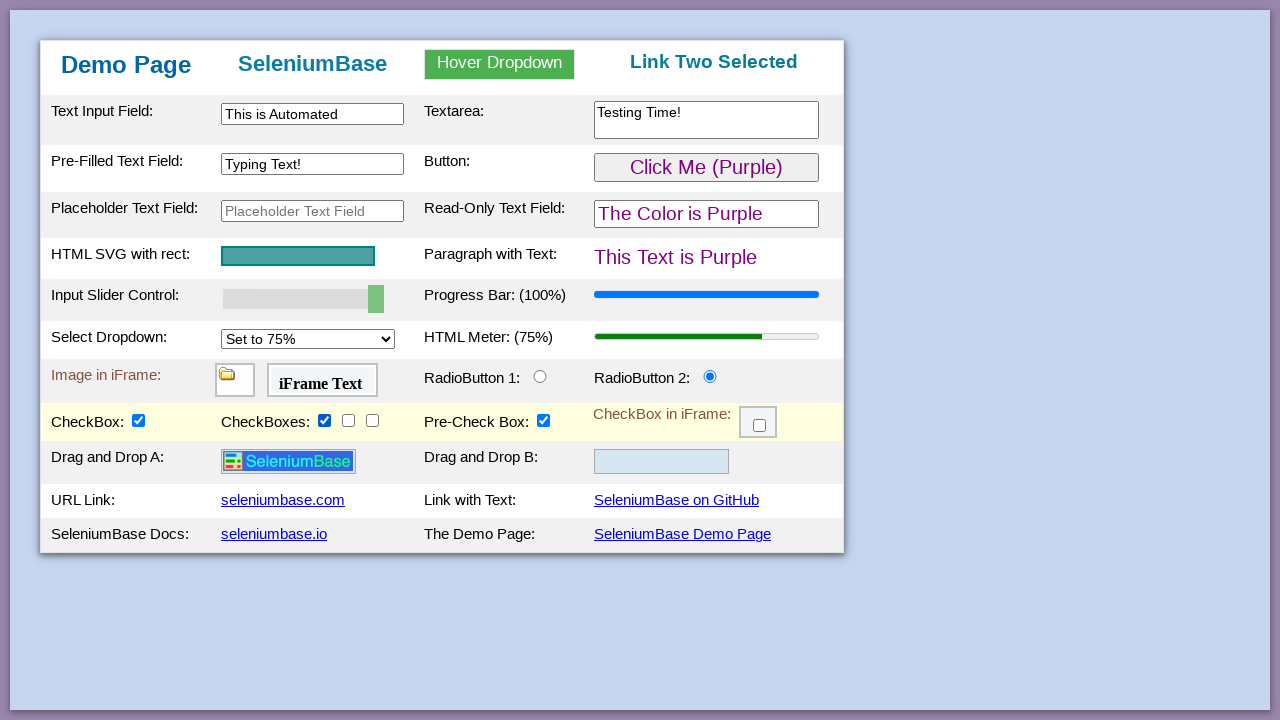

Clicked checkbox 3 at (348, 420) on #checkBox3
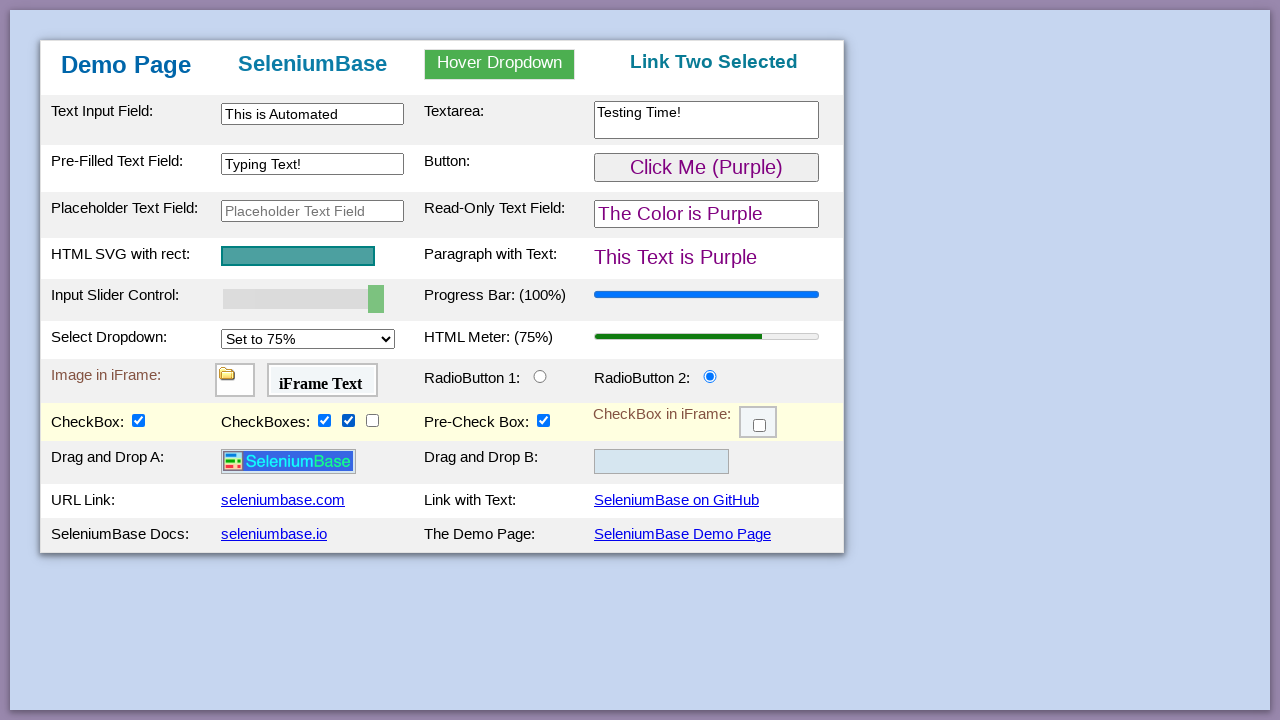

Clicked checkbox 4 at (372, 420) on #checkBox4
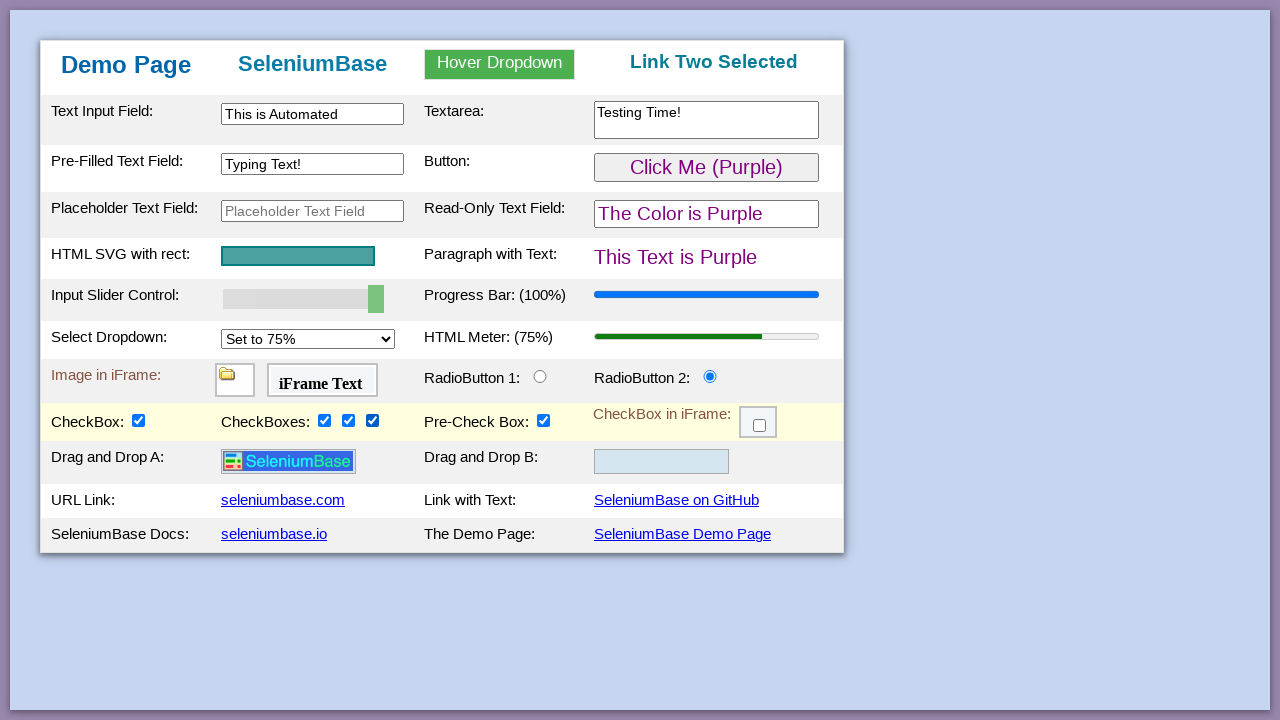

Clicked checkbox in iframe3 at (760, 426) on #myFrame3 >> internal:control=enter-frame >> .fBox
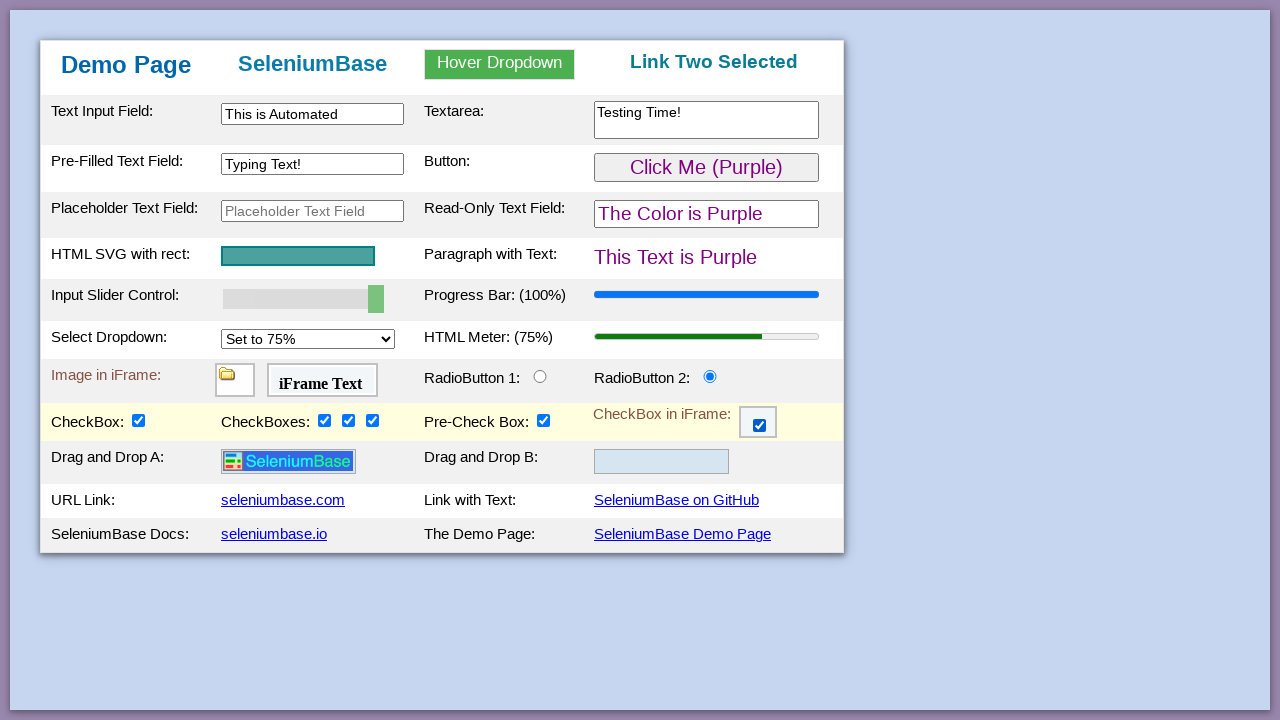

Clicked SeleniumBase Demo Page link at (682, 534) on text=SeleniumBase Demo Page
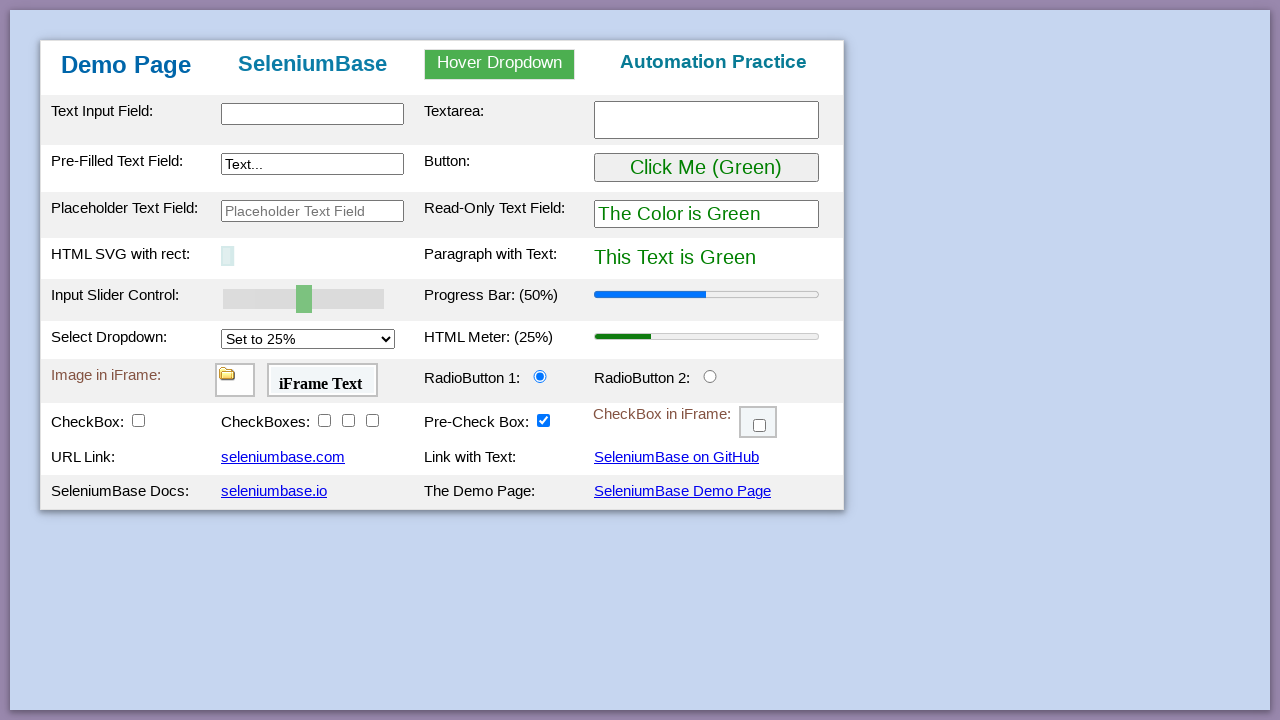

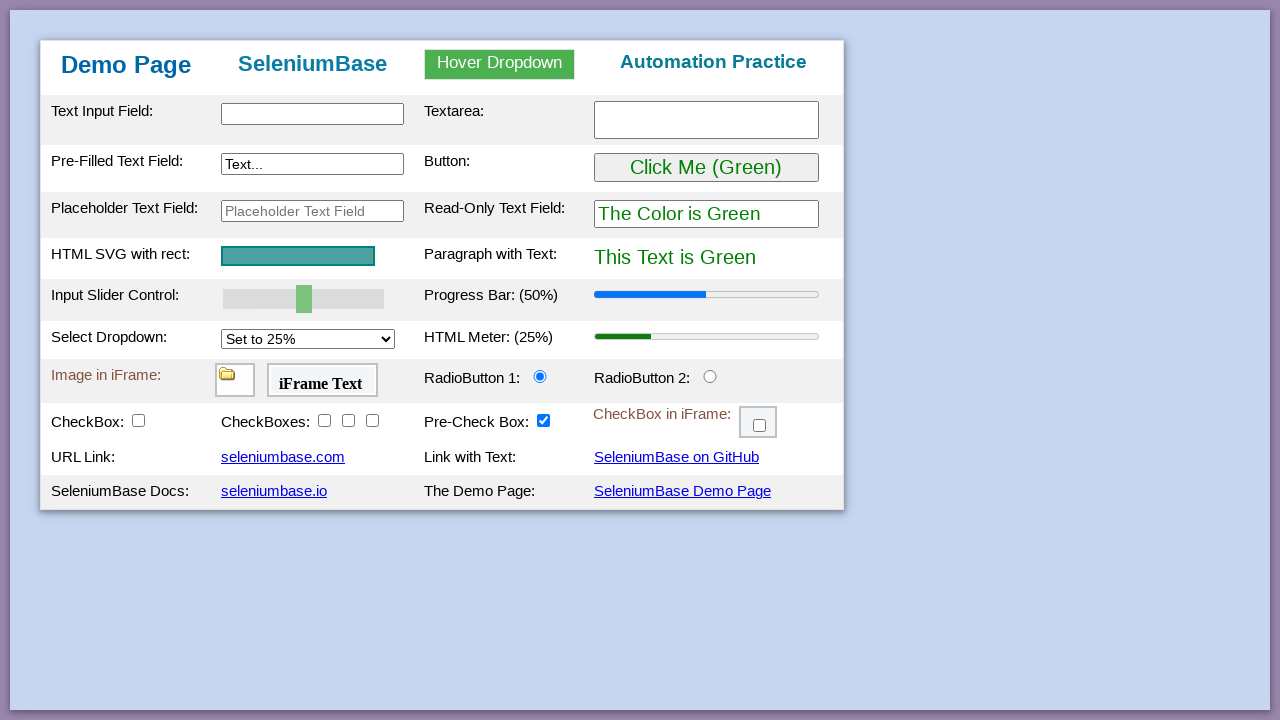